Tests clicking the timed alert button which triggers an alert after a 5-second delay

Starting URL: https://demoqa.com/alerts

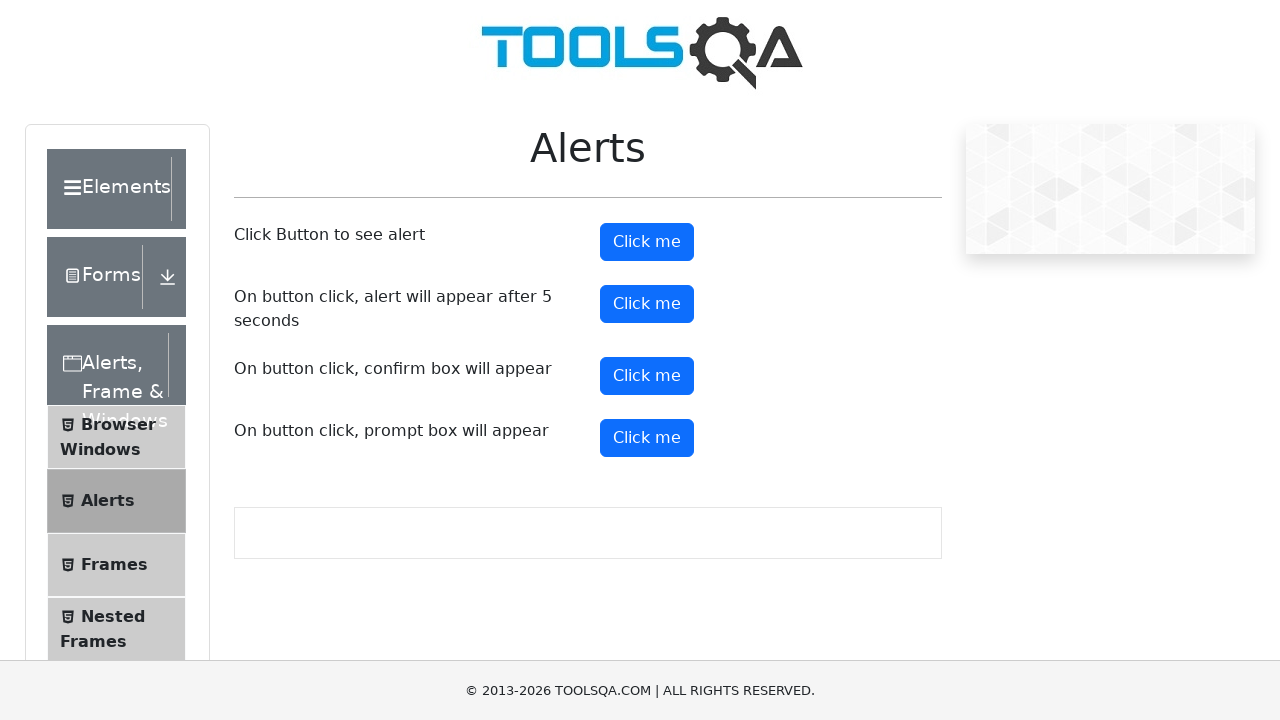

Set up dialog handler to automatically accept alerts
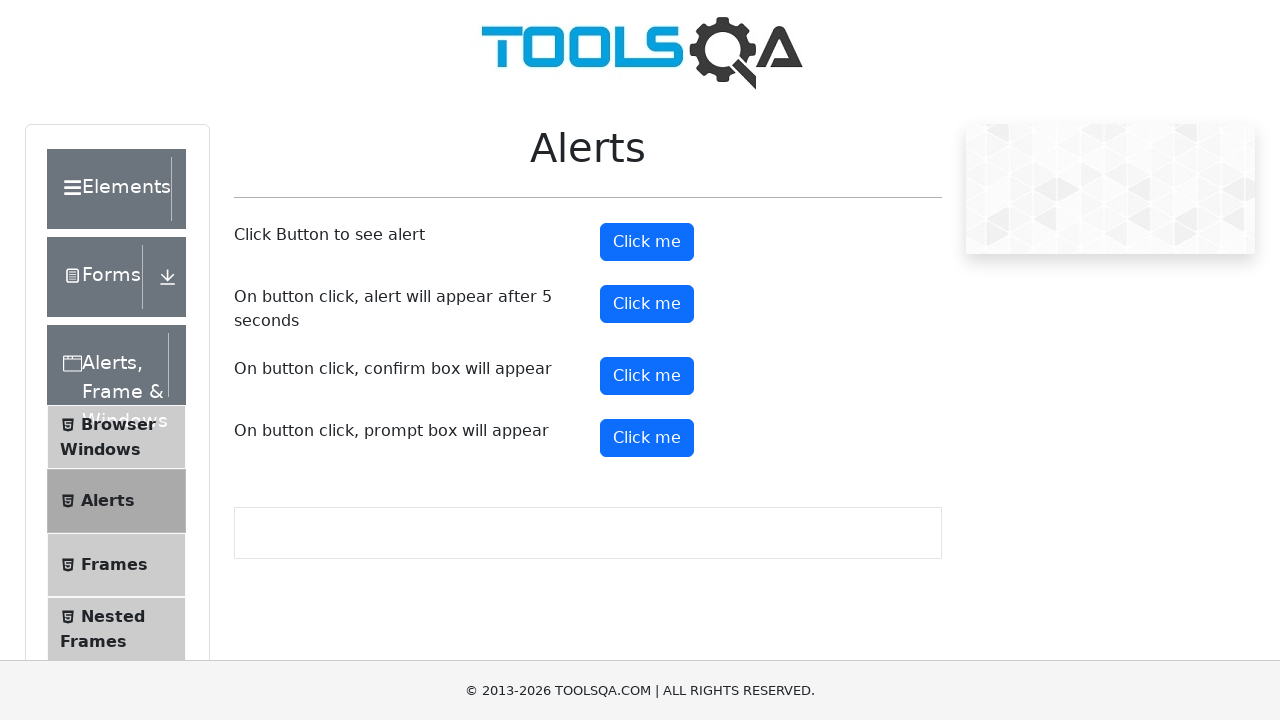

Clicked the timed alert button which will trigger an alert after 5 seconds at (647, 304) on #timerAlertButton
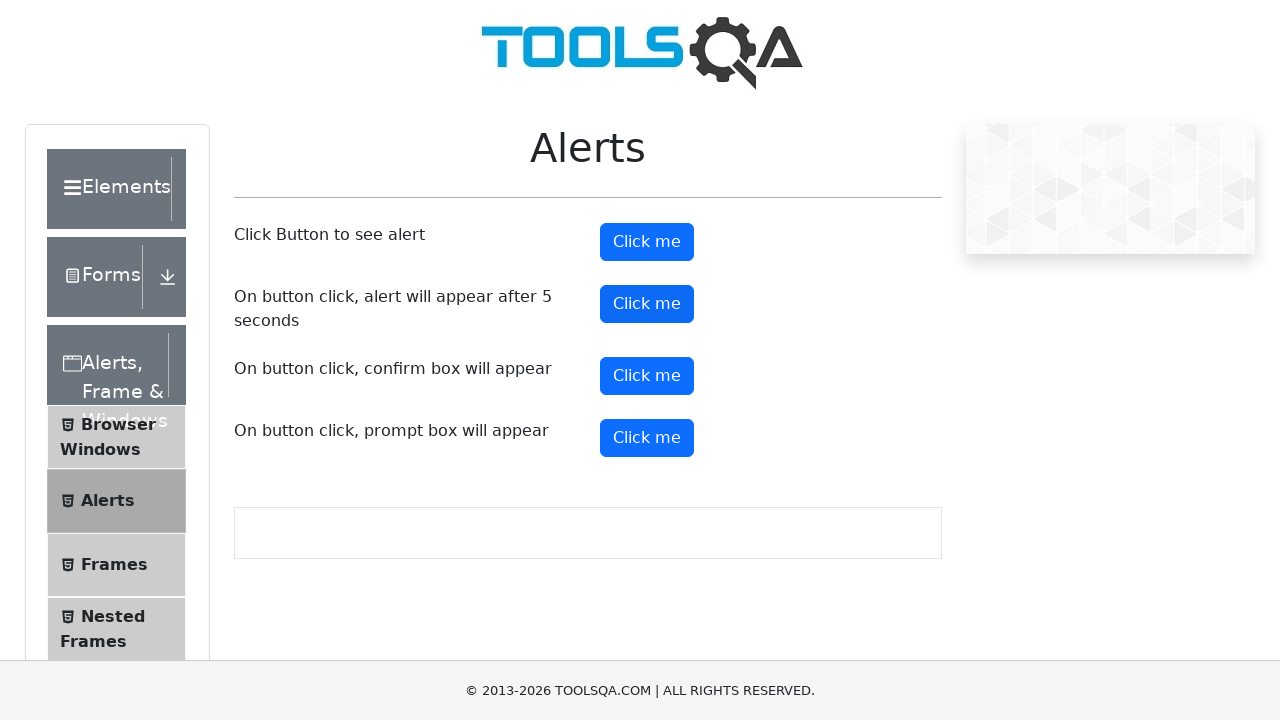

Waited 6 seconds for the timed alert to appear and be handled
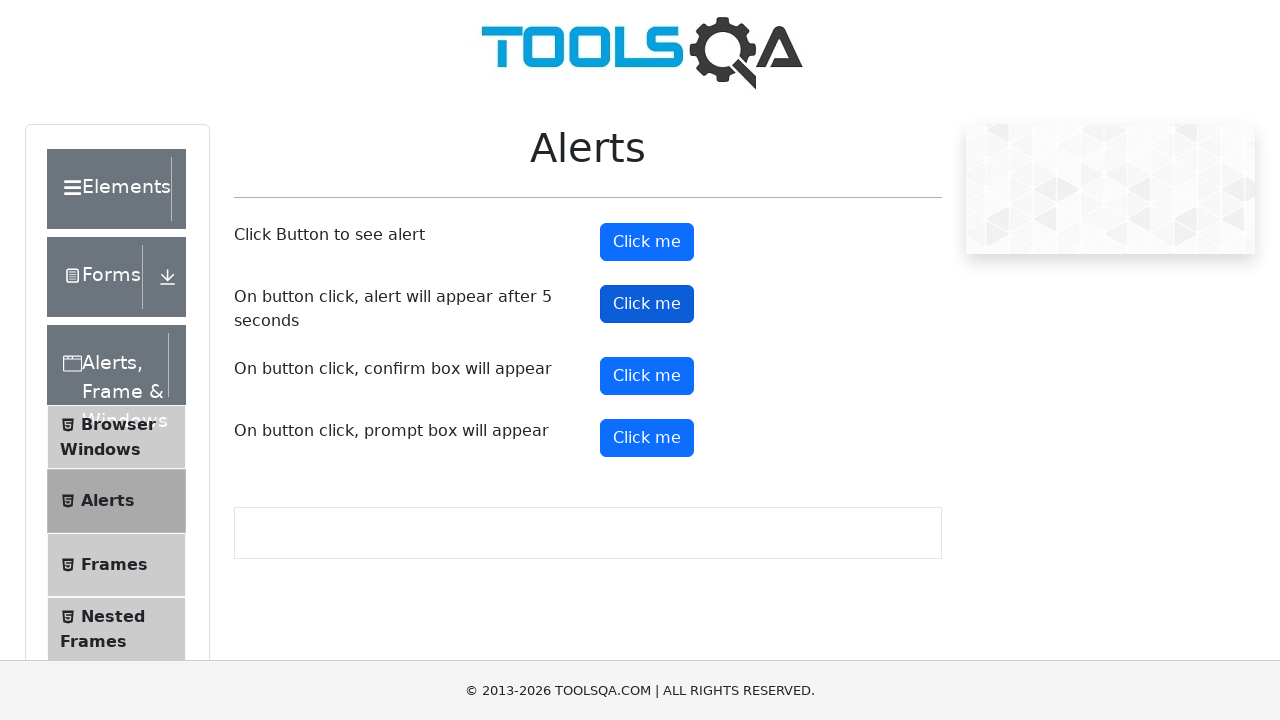

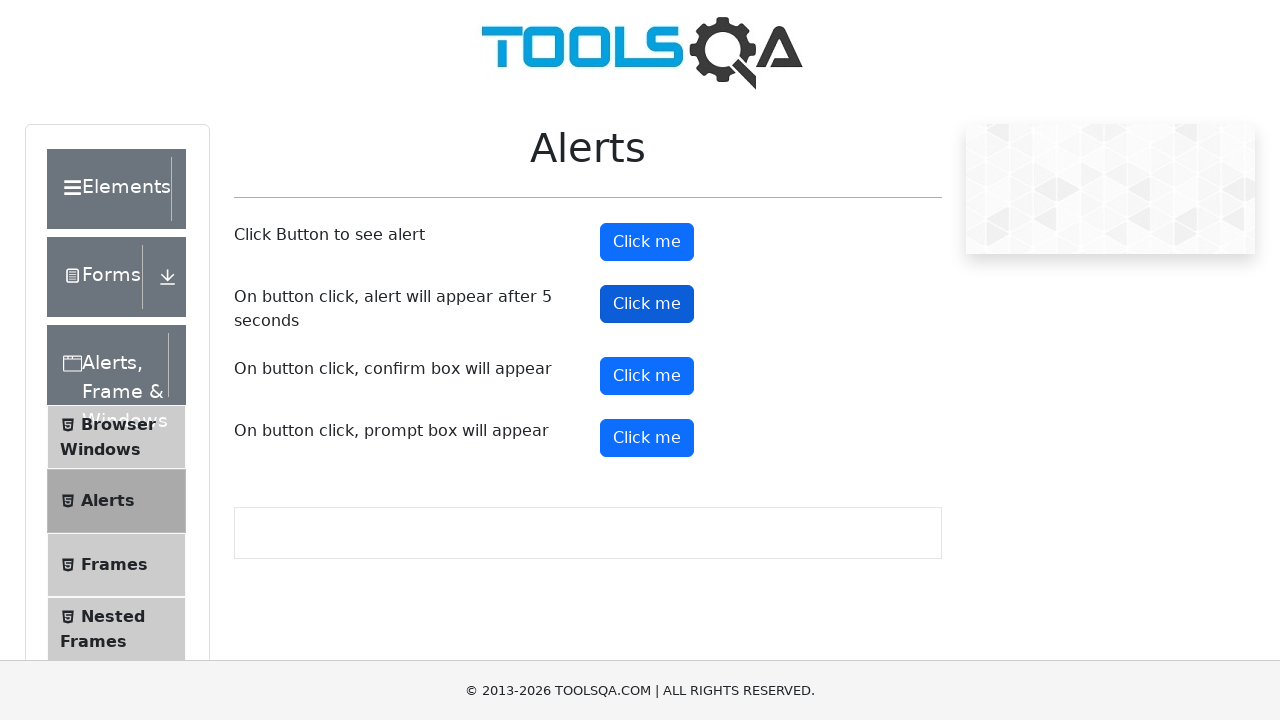